Tests SparkKorea quiz menu click with explicit wait for element to be present before clicking

Starting URL: https://sparkkorea.com

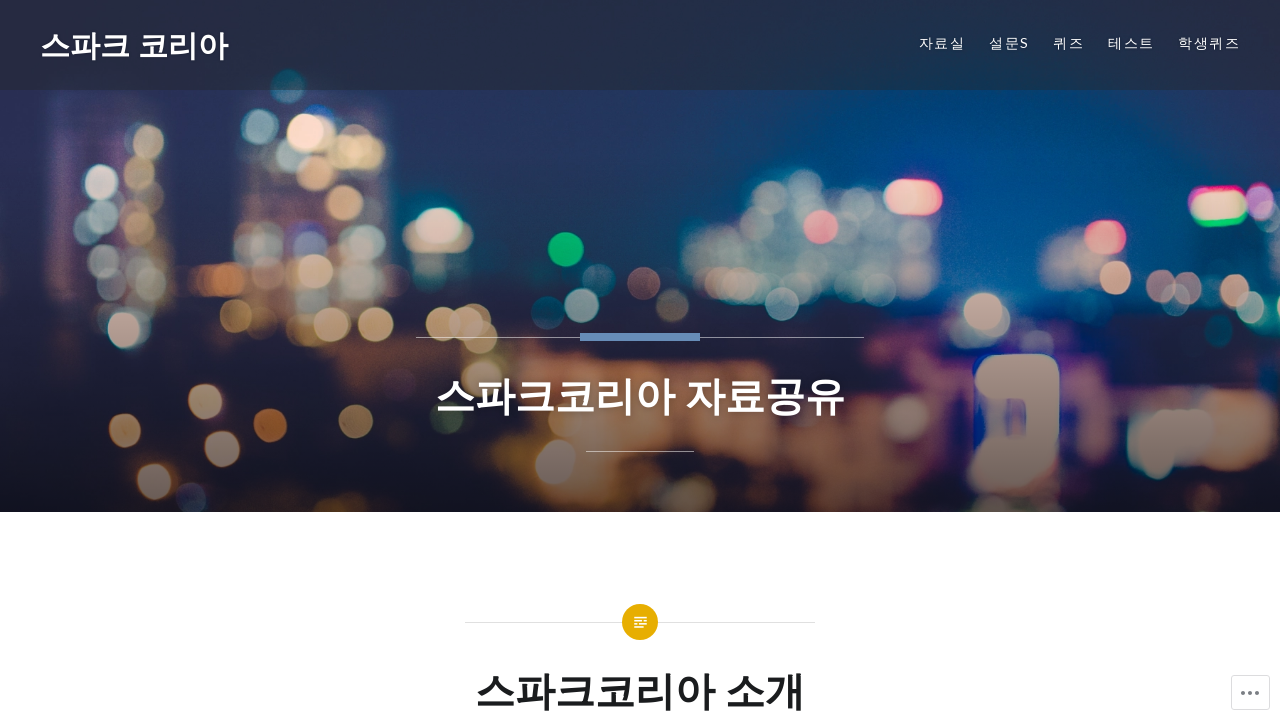

Waited for quiz menu element to be present
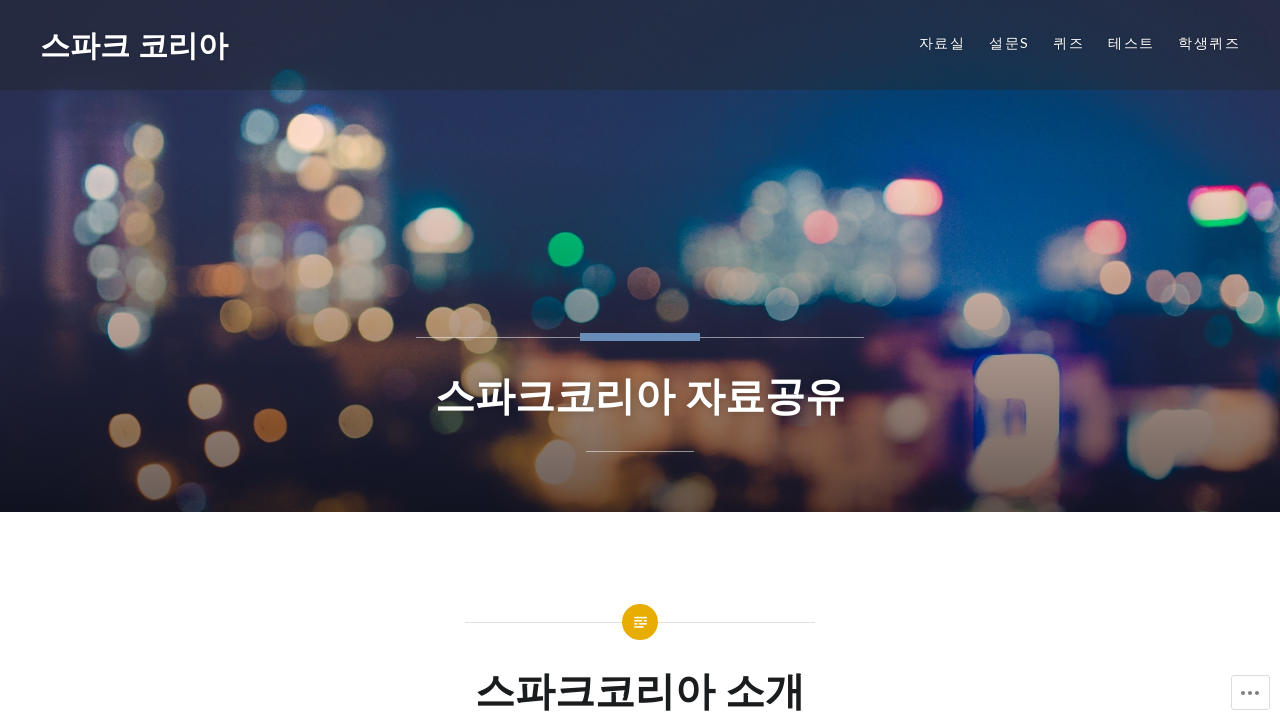

Clicked quiz menu link at (1069, 43) on #menu-item-382 a
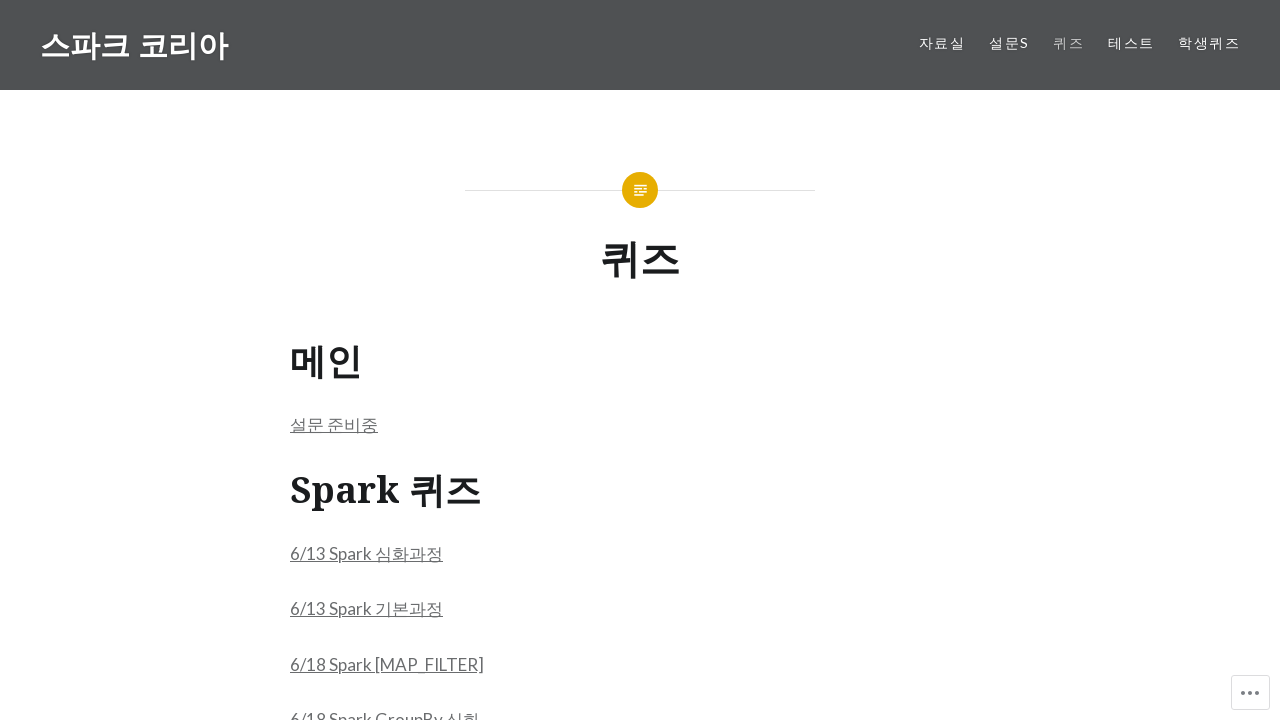

Page DOM content loaded after navigation to quiz
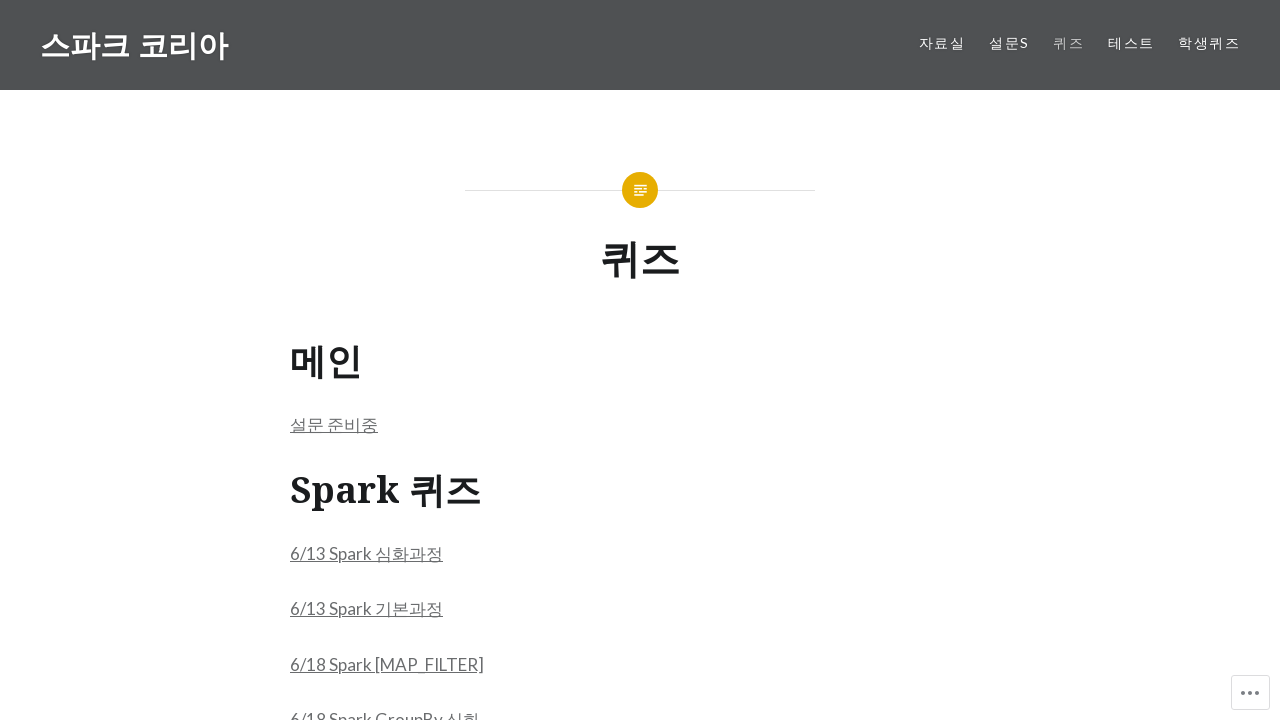

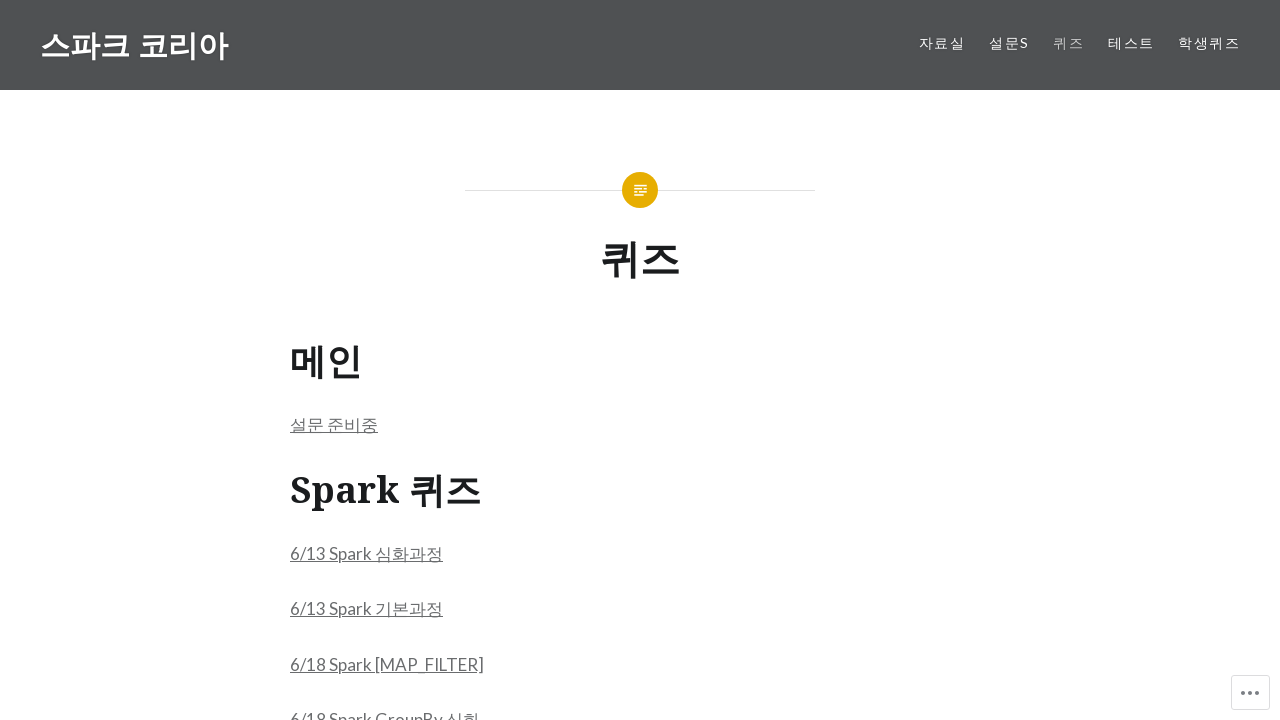